Tests that a todo item is removed when edited to an empty string

Starting URL: https://demo.playwright.dev/todomvc

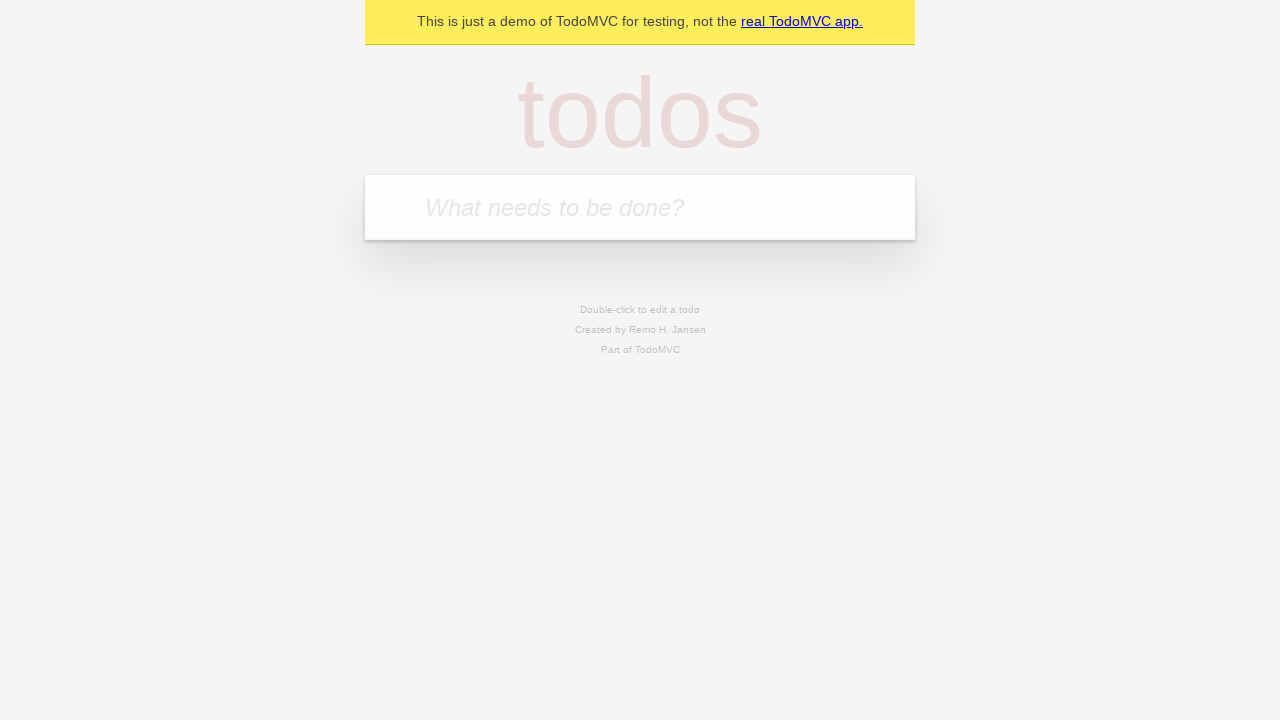

Filled input field with 'buy some cheese' on internal:attr=[placeholder="What needs to be done?"i]
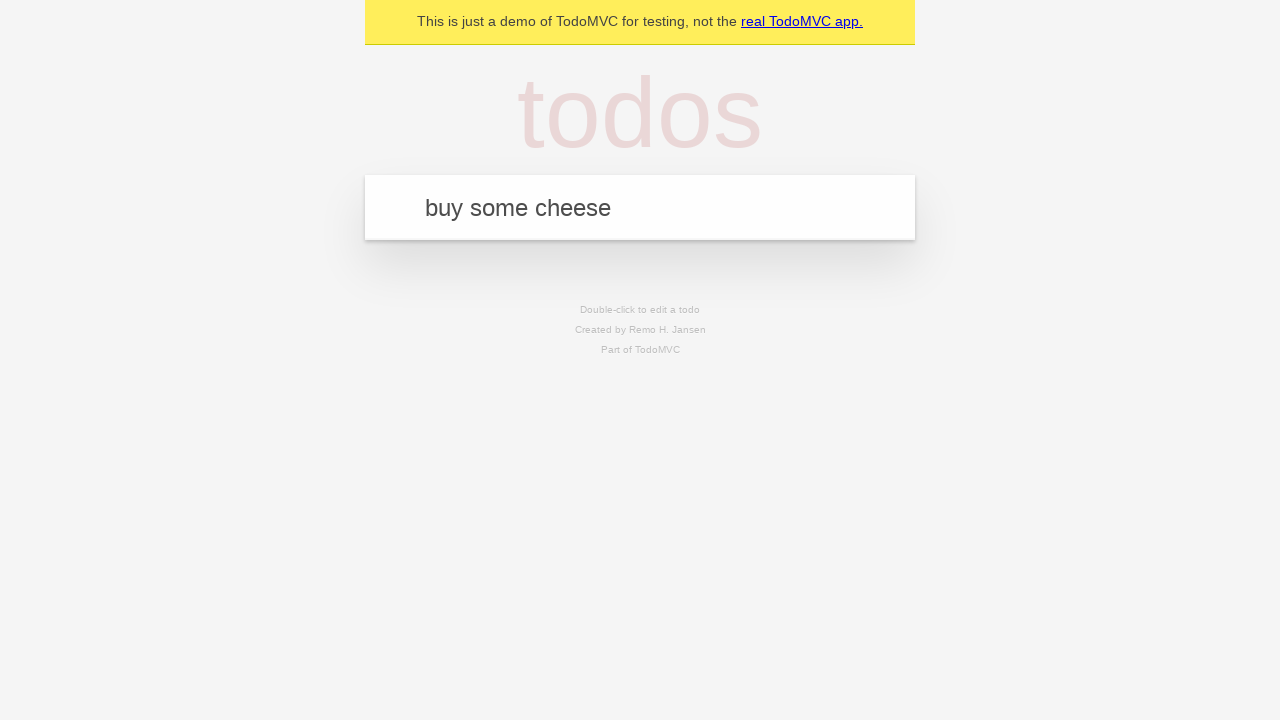

Pressed Enter to create first todo item on internal:attr=[placeholder="What needs to be done?"i]
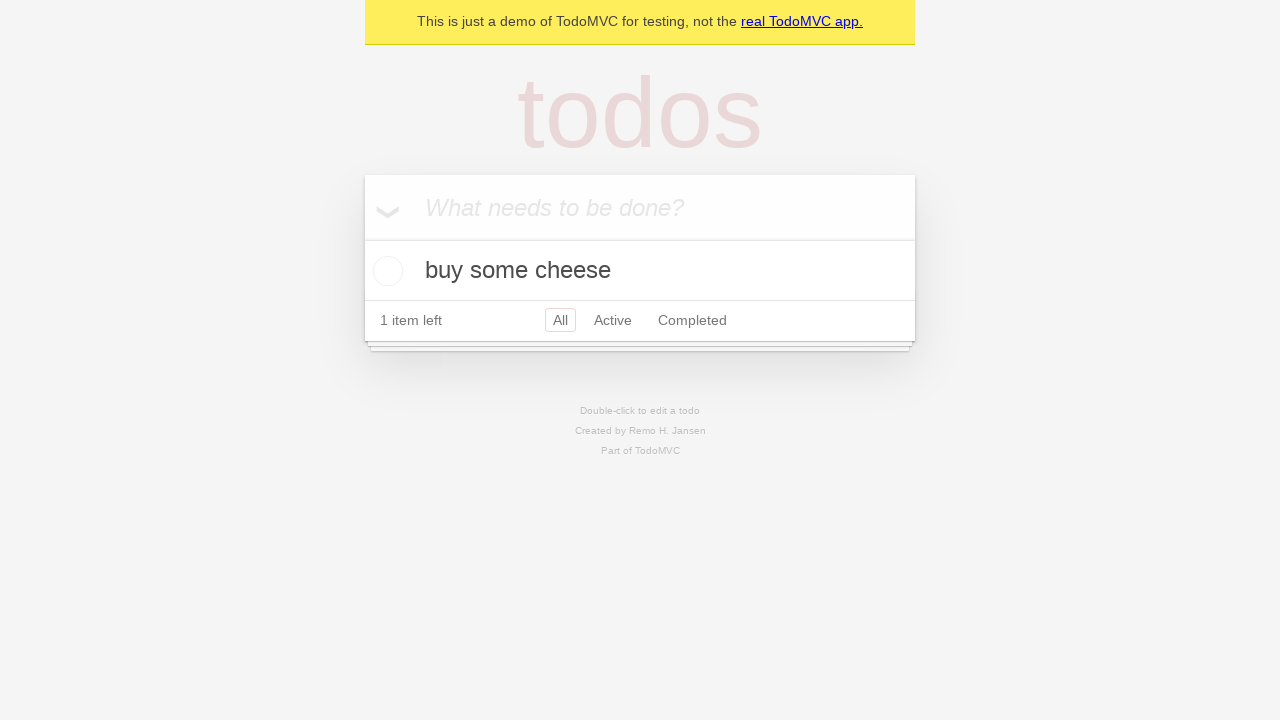

Filled input field with 'feed the cat' on internal:attr=[placeholder="What needs to be done?"i]
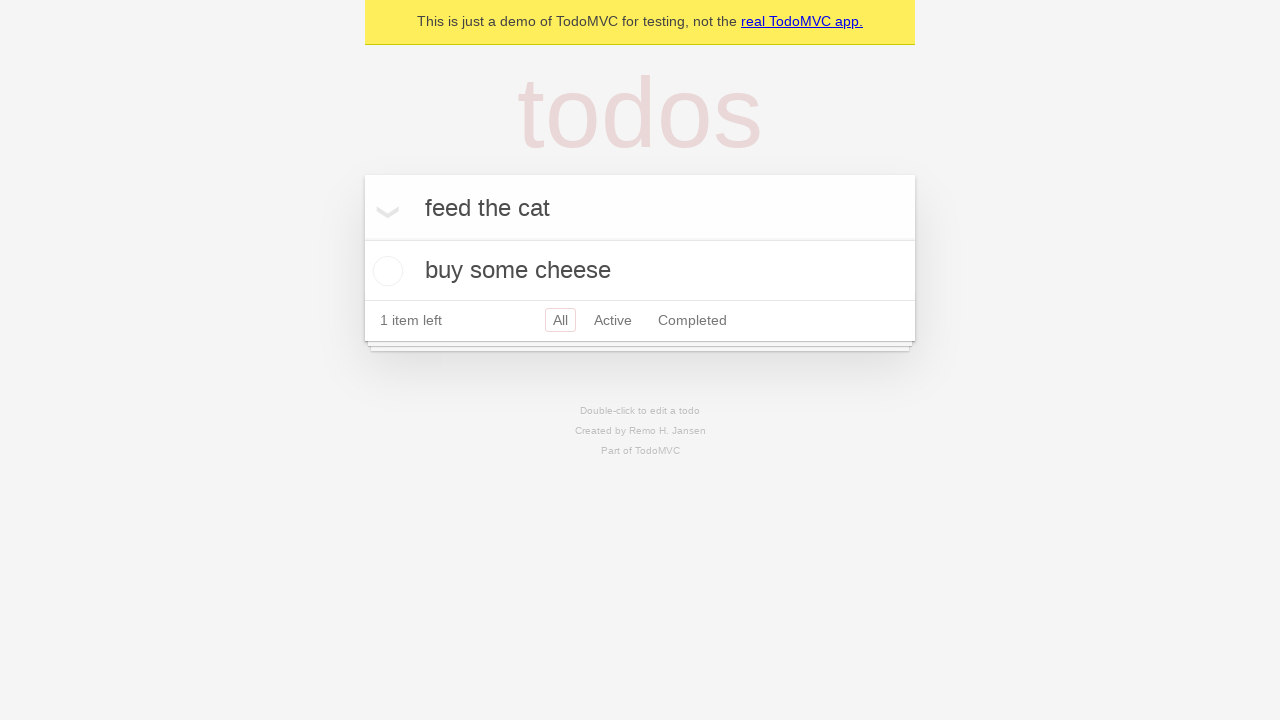

Pressed Enter to create second todo item on internal:attr=[placeholder="What needs to be done?"i]
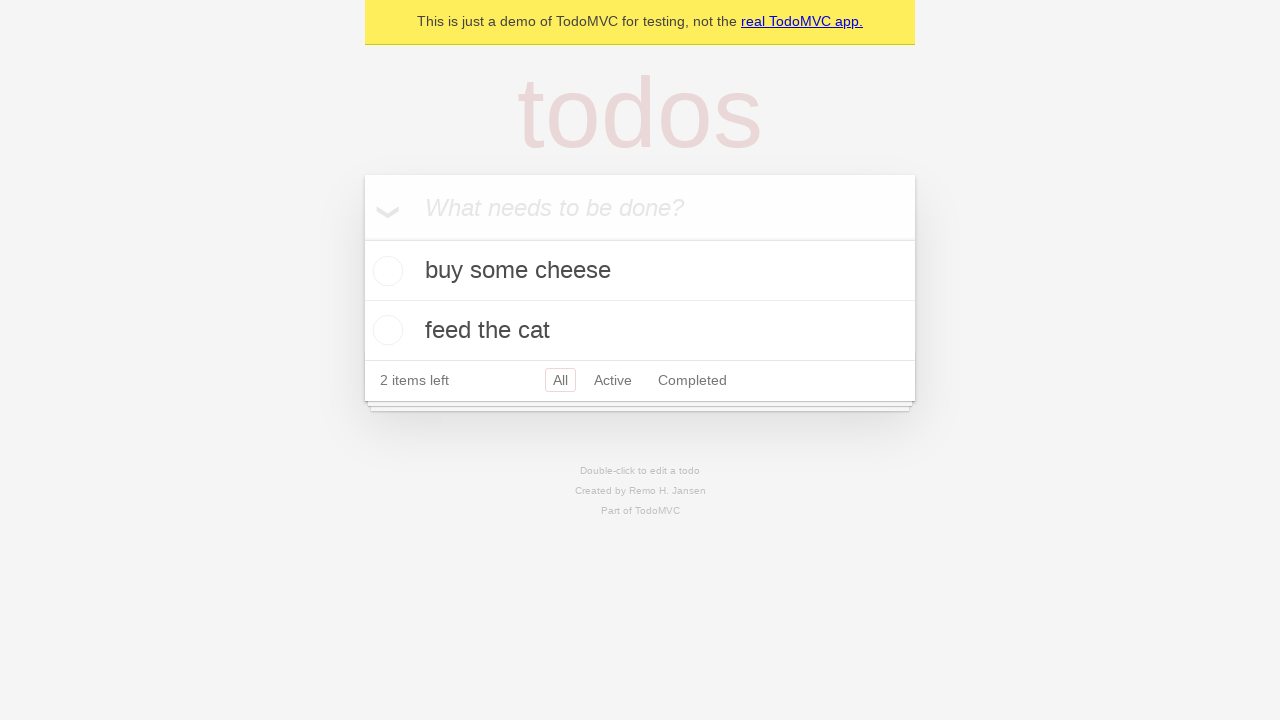

Filled input field with 'book a doctors appointment' on internal:attr=[placeholder="What needs to be done?"i]
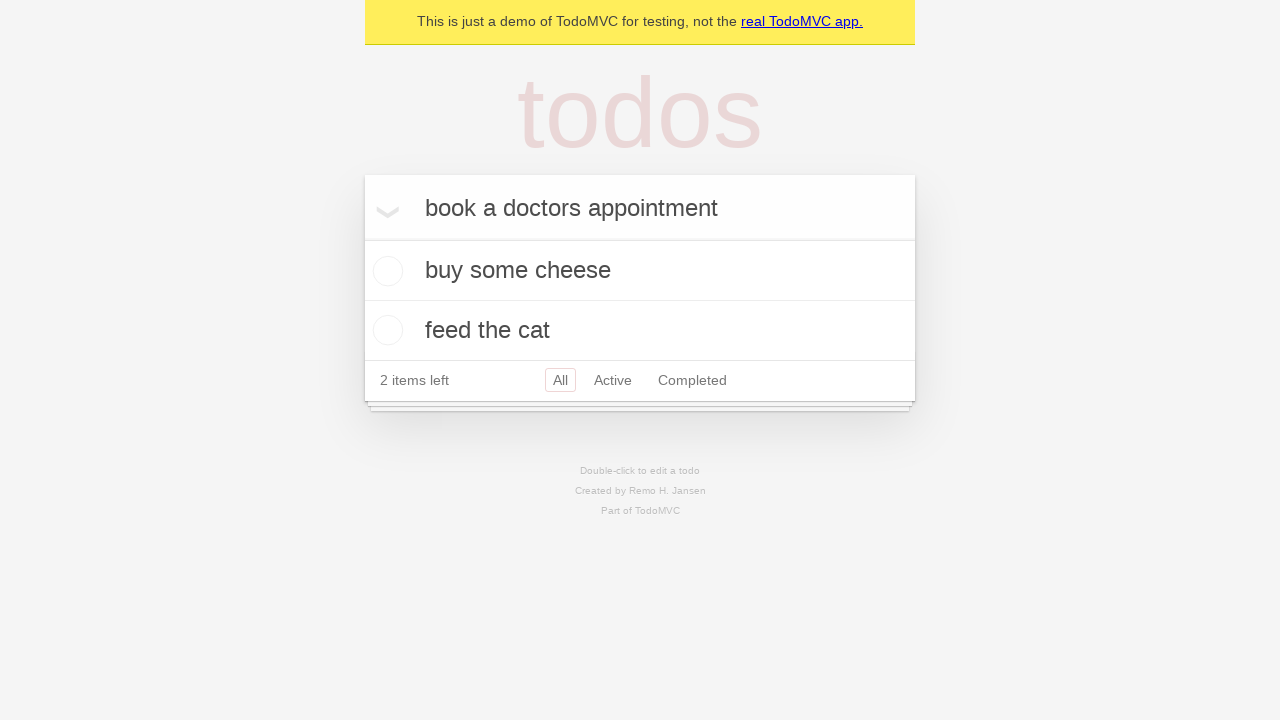

Pressed Enter to create third todo item on internal:attr=[placeholder="What needs to be done?"i]
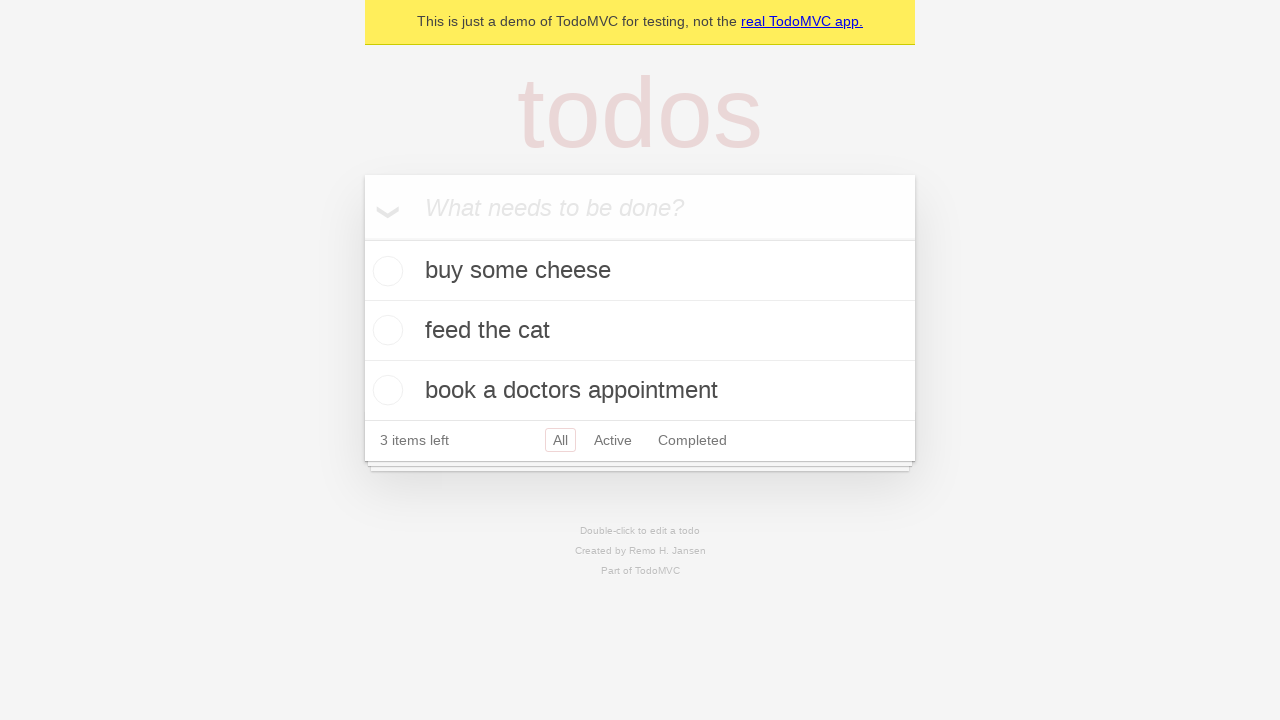

Double-clicked second todo item to enter edit mode at (640, 331) on internal:testid=[data-testid="todo-item"s] >> nth=1
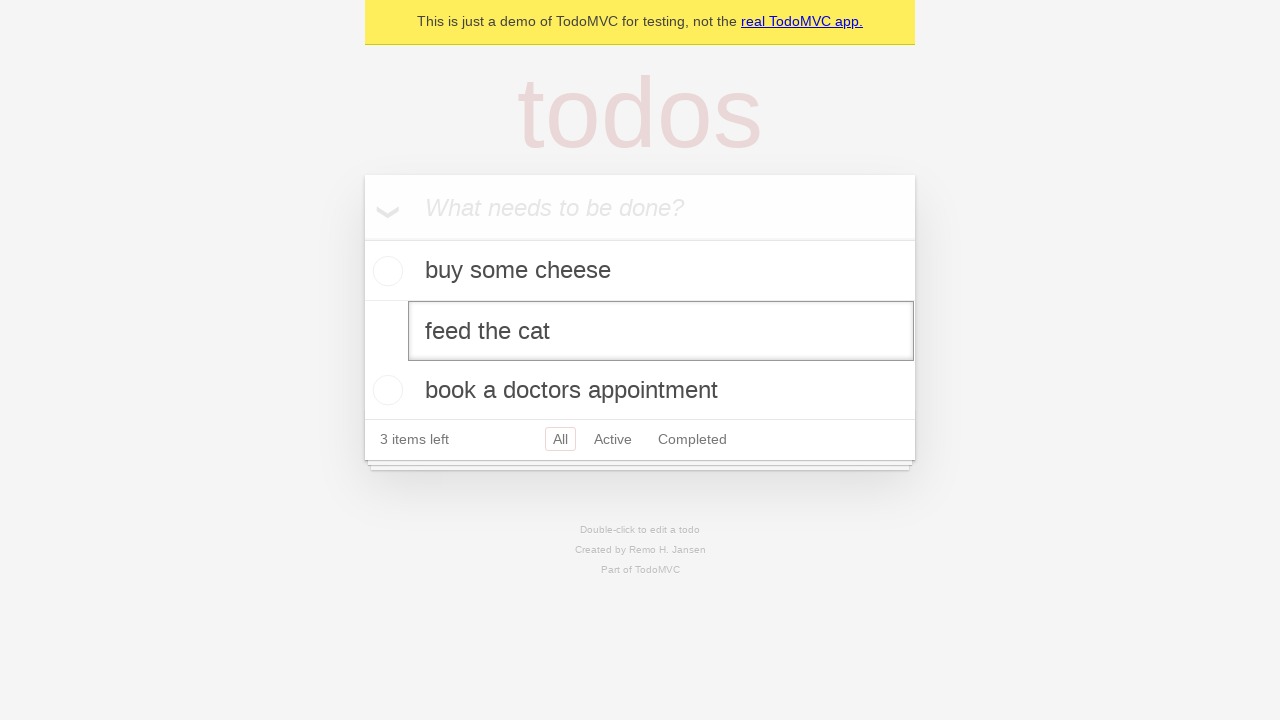

Cleared text in edit field, removing 'feed the cat' on internal:testid=[data-testid="todo-item"s] >> nth=1 >> internal:role=textbox[nam
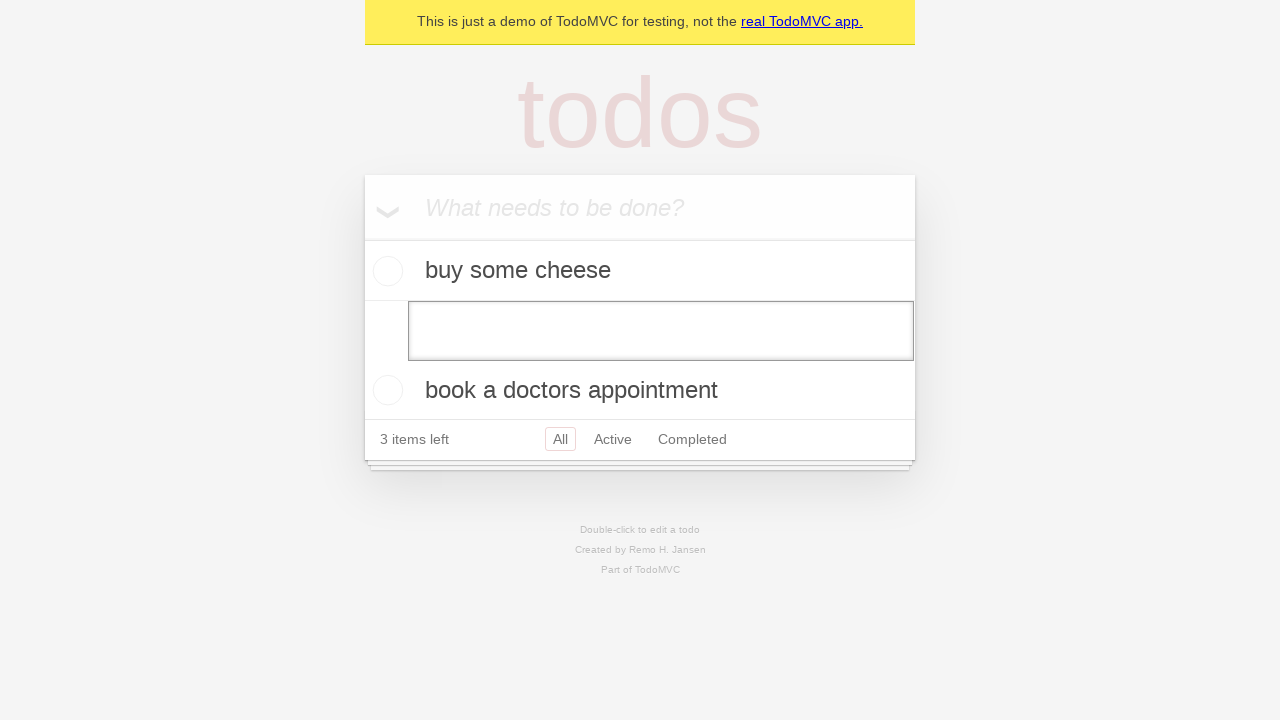

Pressed Enter to confirm empty edit, removing todo item on internal:testid=[data-testid="todo-item"s] >> nth=1 >> internal:role=textbox[nam
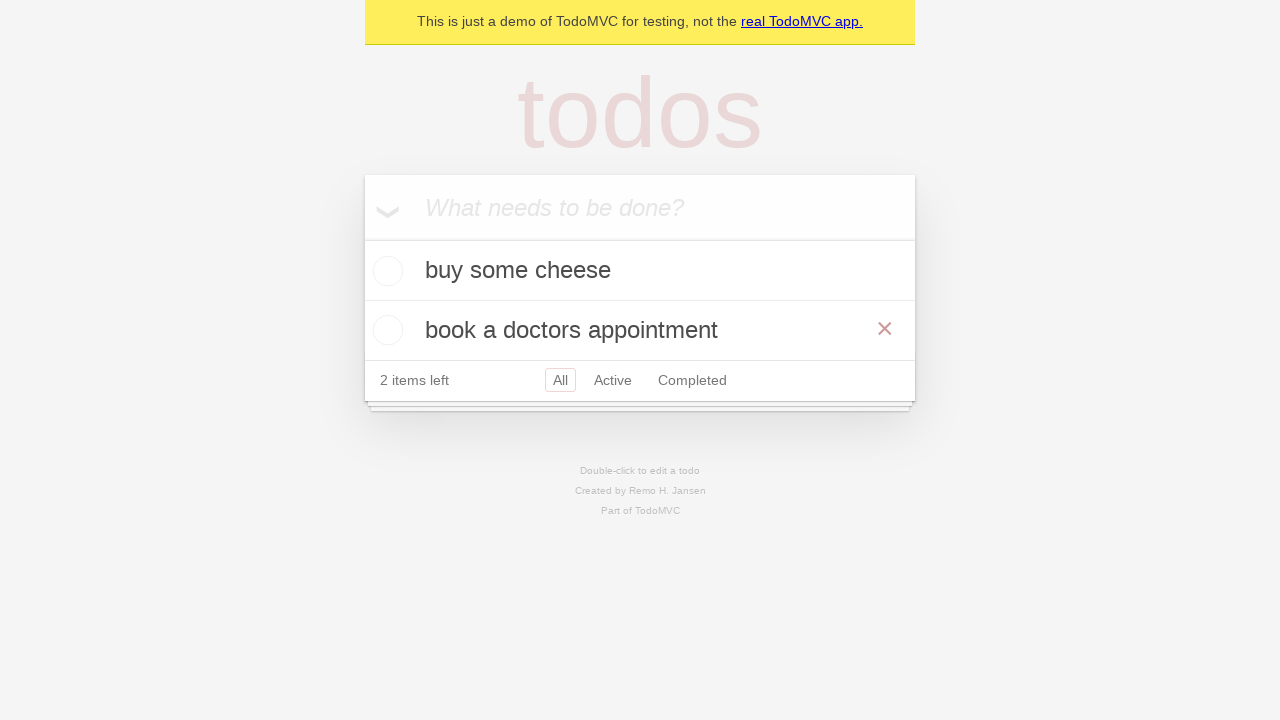

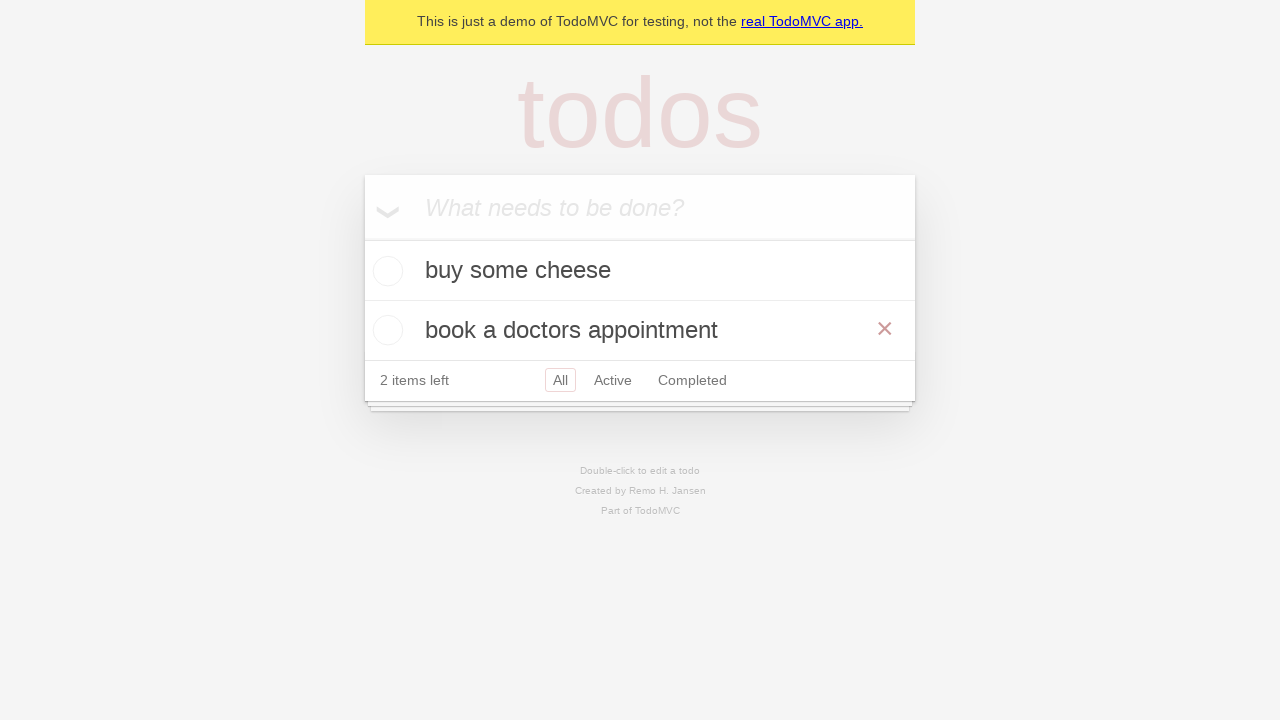